Tests checkbox functionality by clicking the first checkbox and verifying it becomes selected

Starting URL: https://the-internet.herokuapp.com/checkboxes

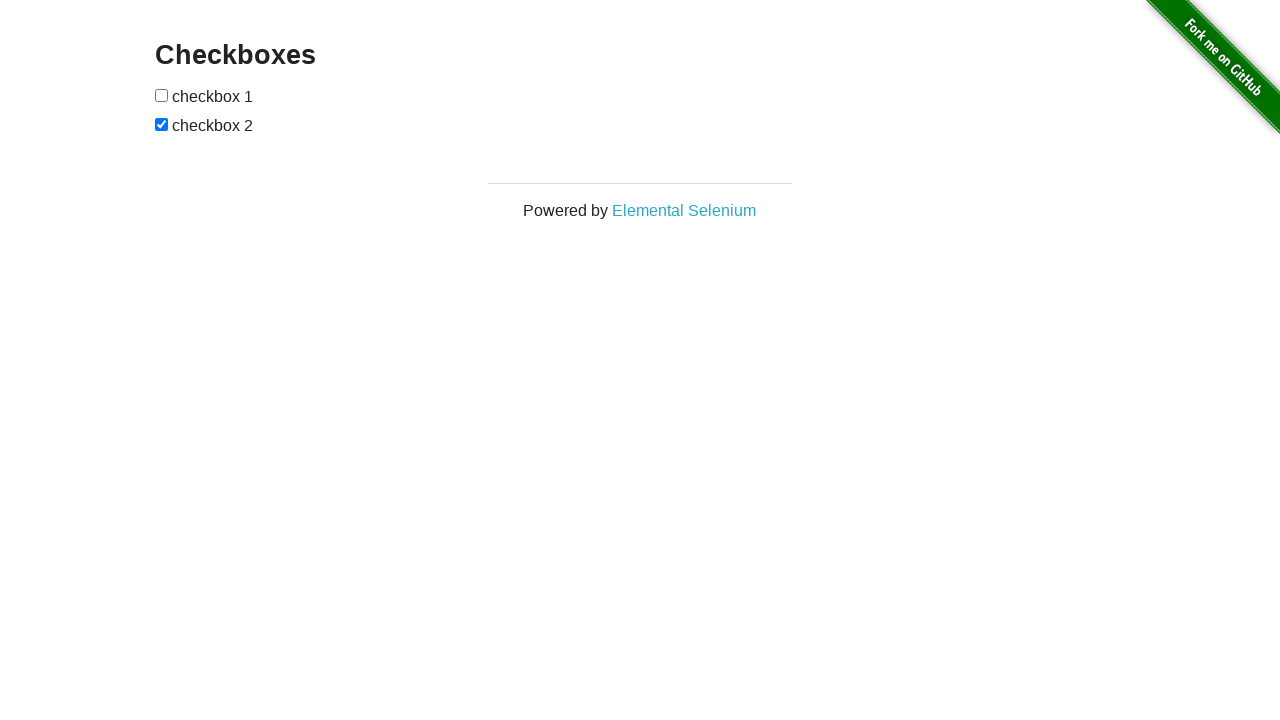

Clicked the first checkbox at (162, 95) on input:nth-child(1)
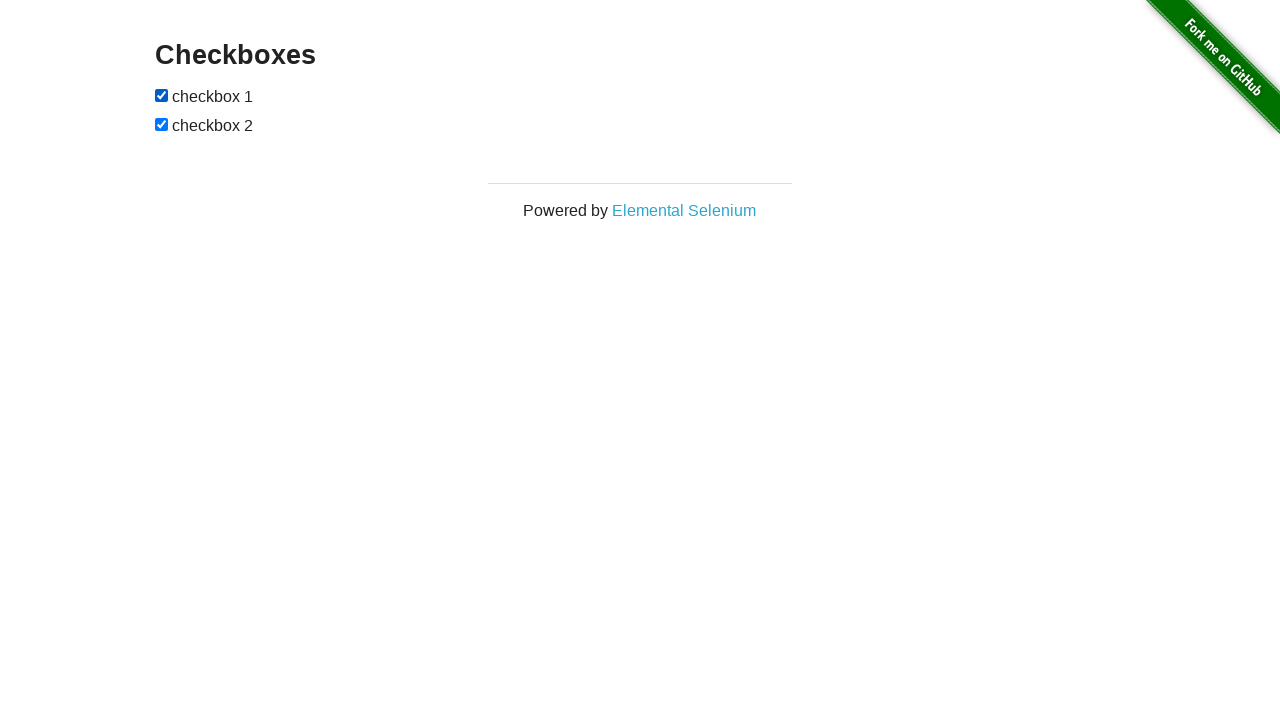

Verified that the first checkbox is now selected
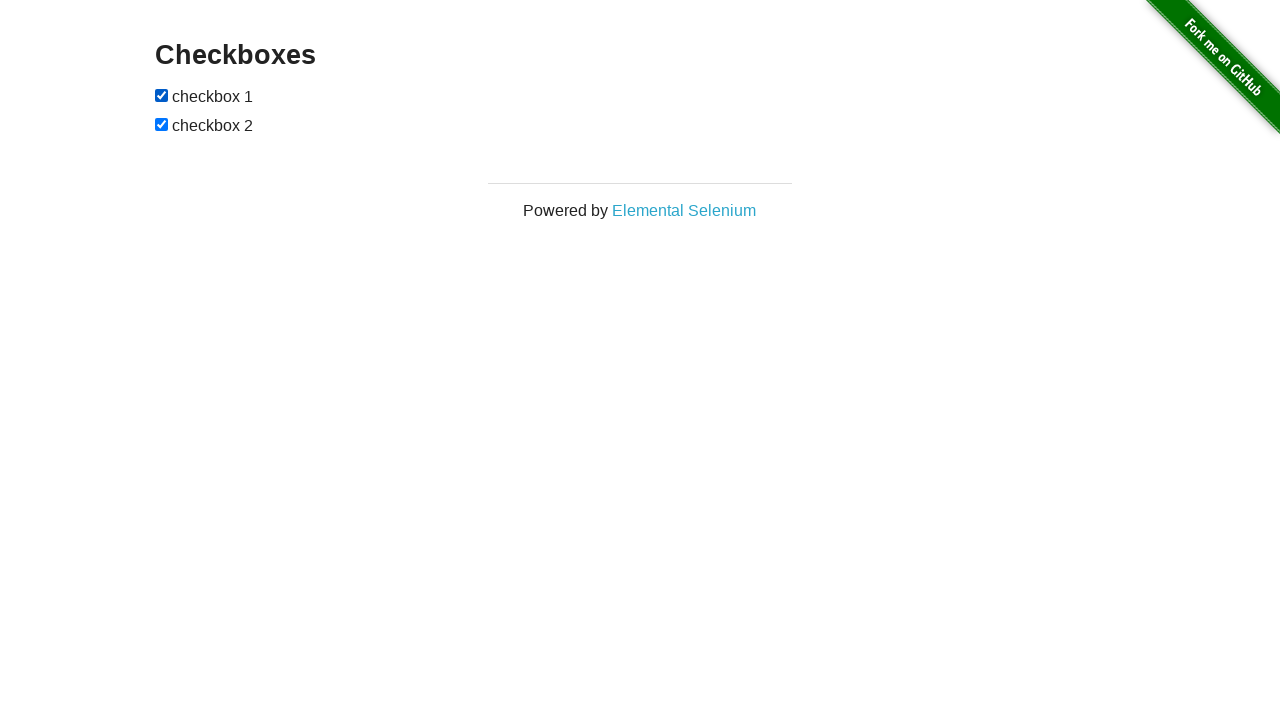

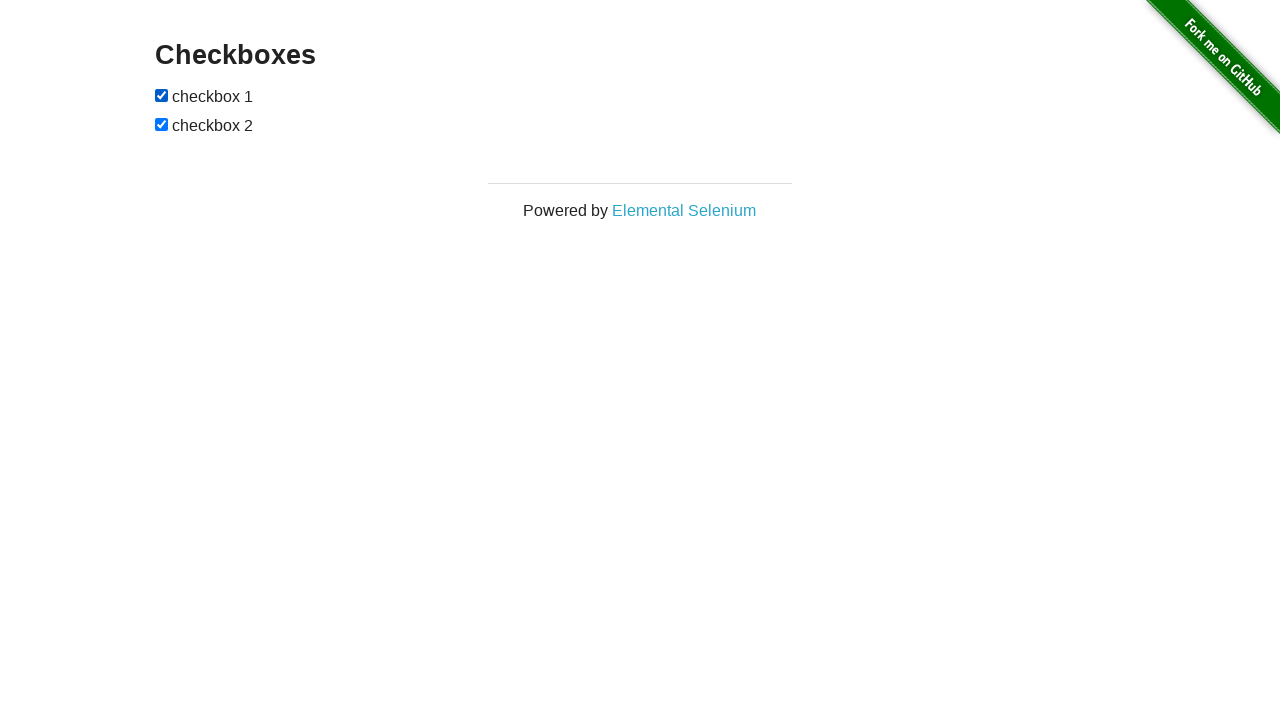